Tests checkbox functionality by ensuring both checkboxes are selected - clicks on each checkbox if it's not already checked

Starting URL: https://the-internet.herokuapp.com/checkboxes

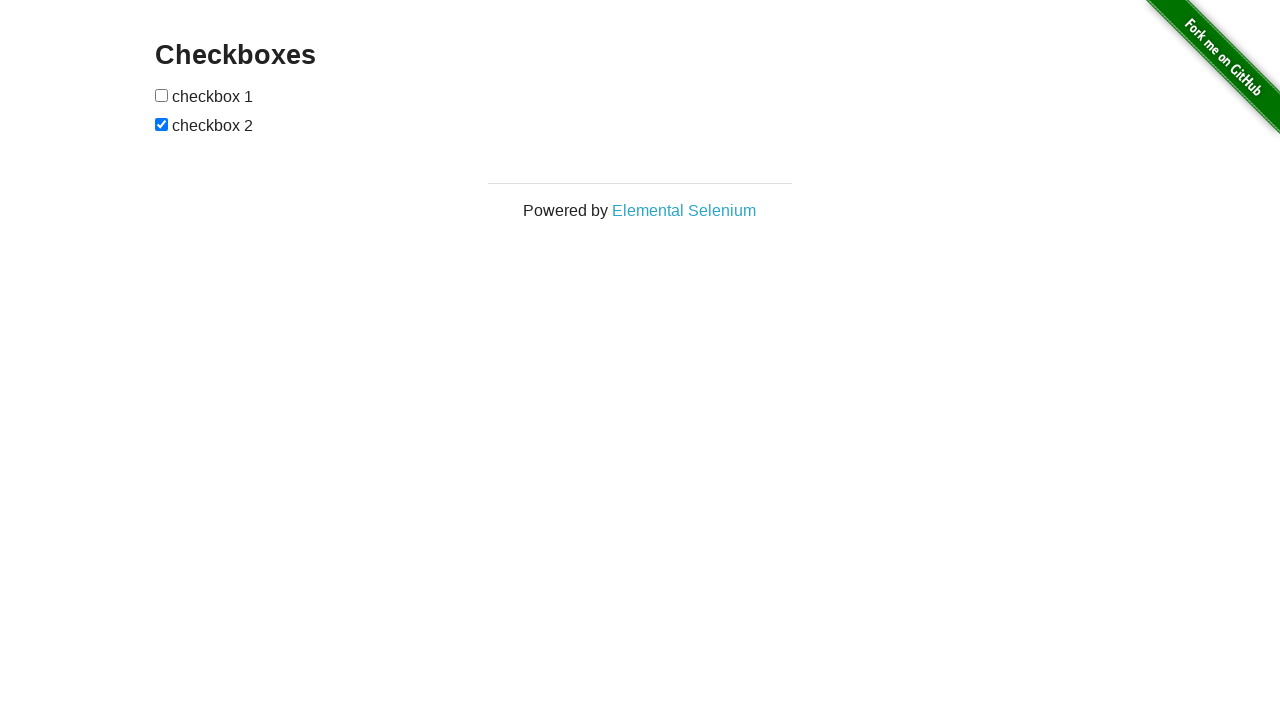

Located first checkbox element
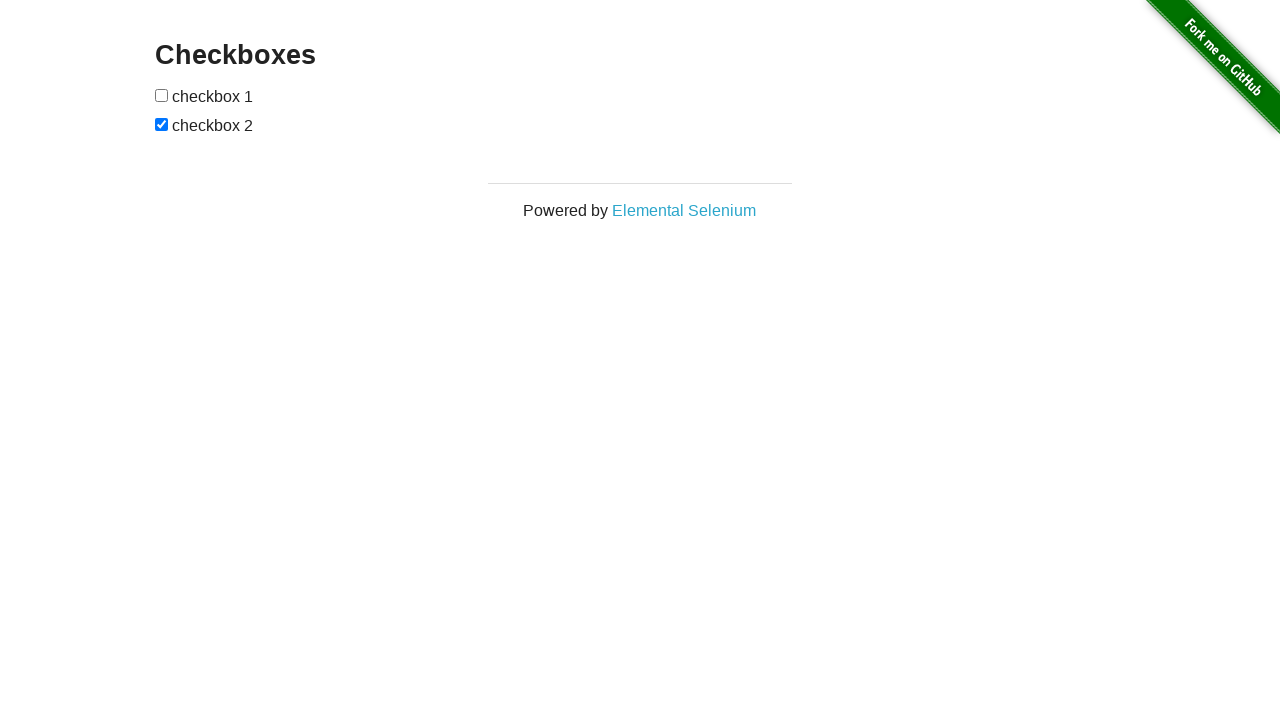

Located second checkbox element
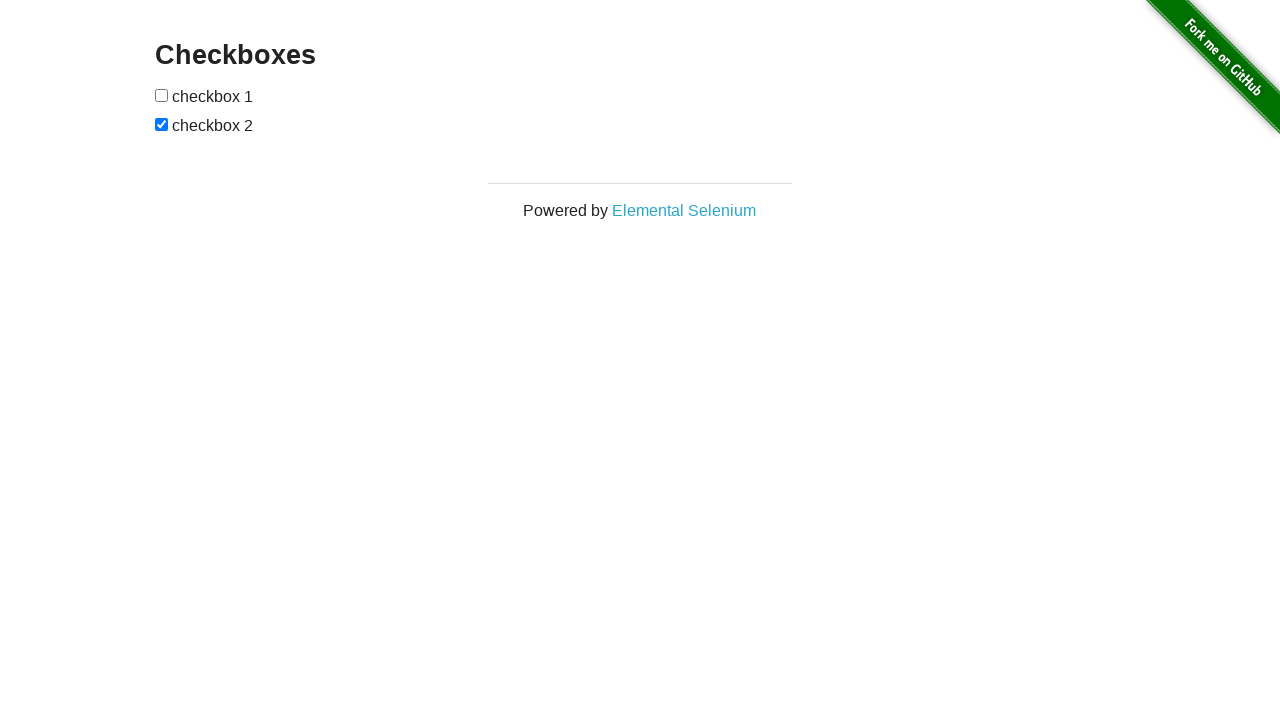

Clicked first checkbox to select it at (162, 95) on input[type='checkbox'] >> nth=0
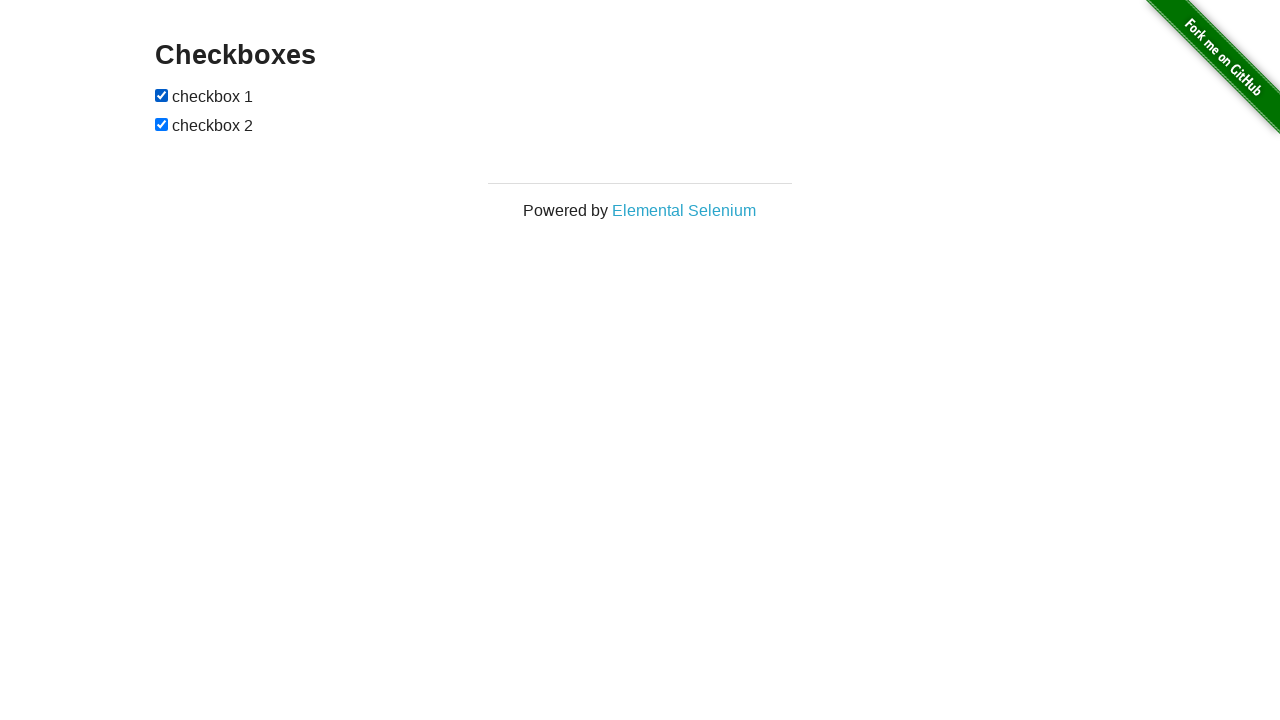

Second checkbox was already checked
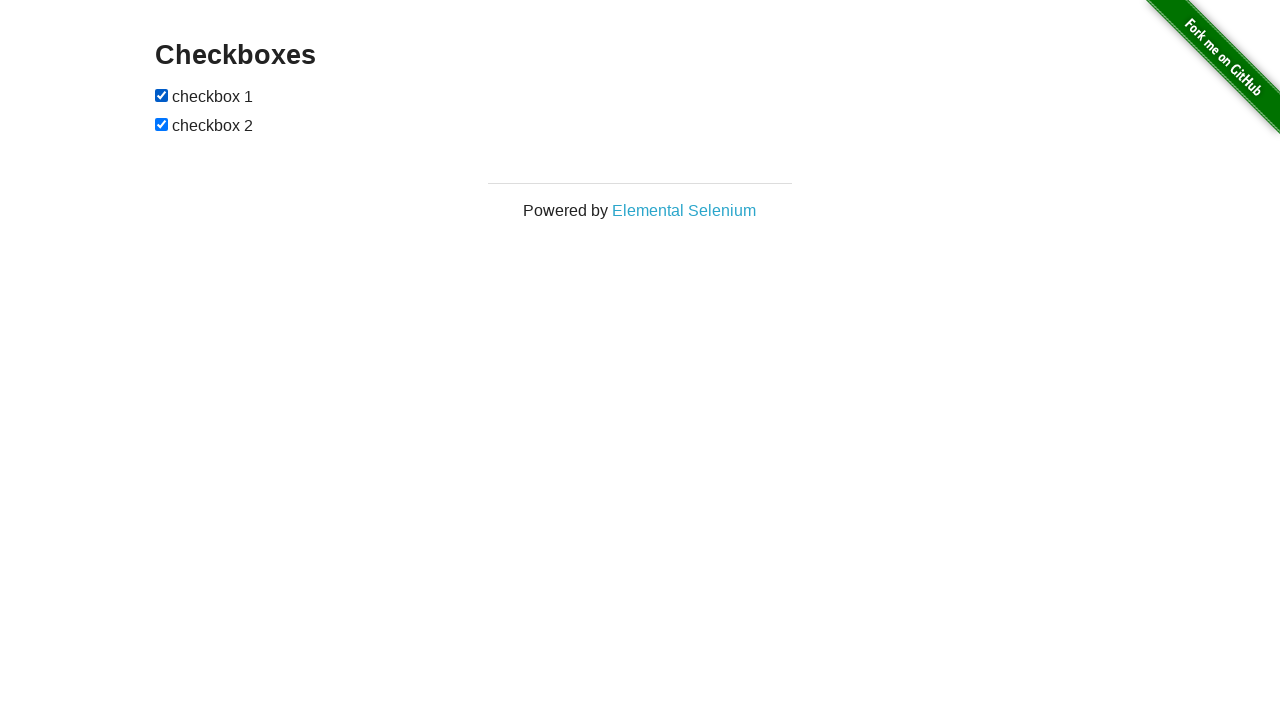

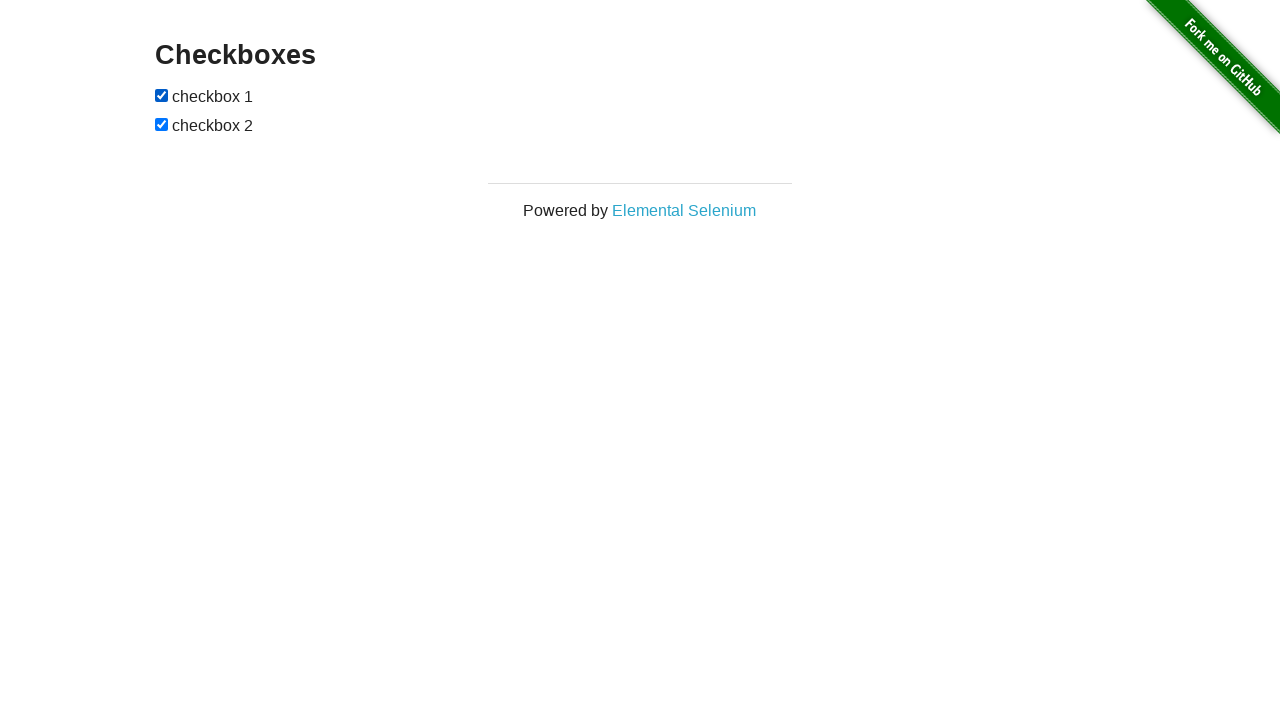